Tests right-click context menu functionality by performing a right-click on an element, selecting an option from the context menu, and handling the resulting alert

Starting URL: https://swisnl.github.io/jQuery-contextMenu/demo.html

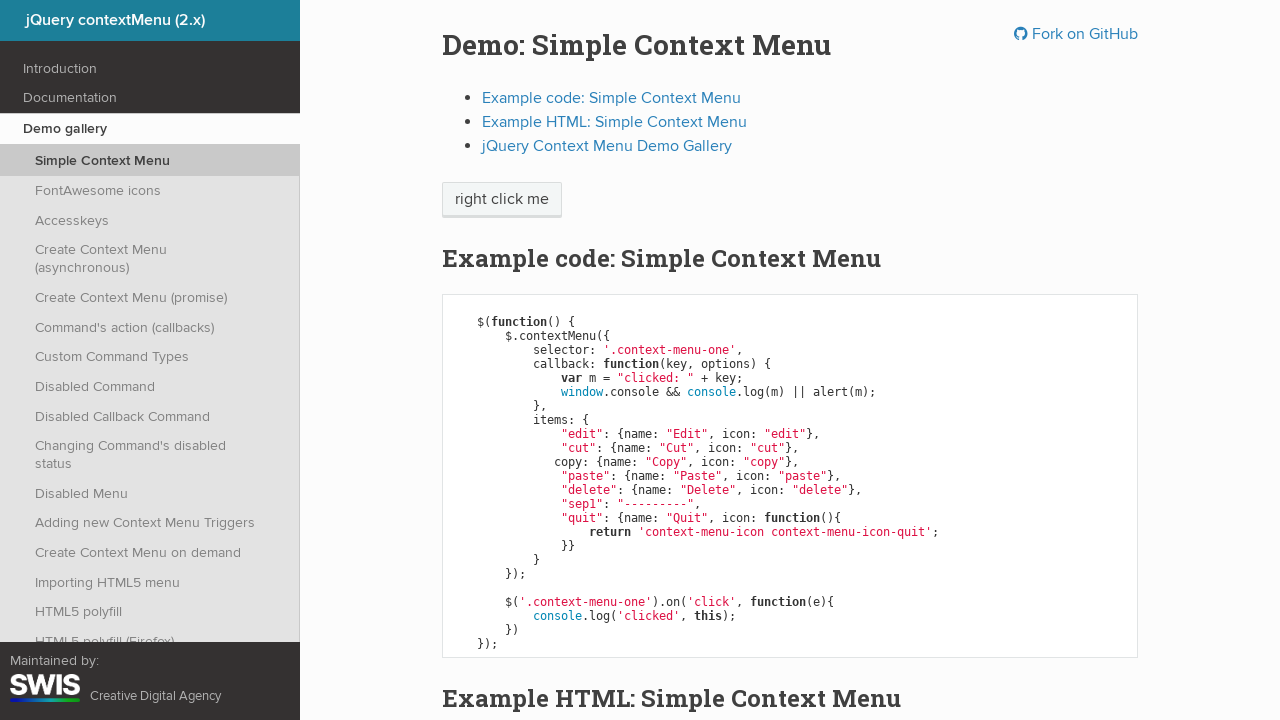

Located the 'right click me' element
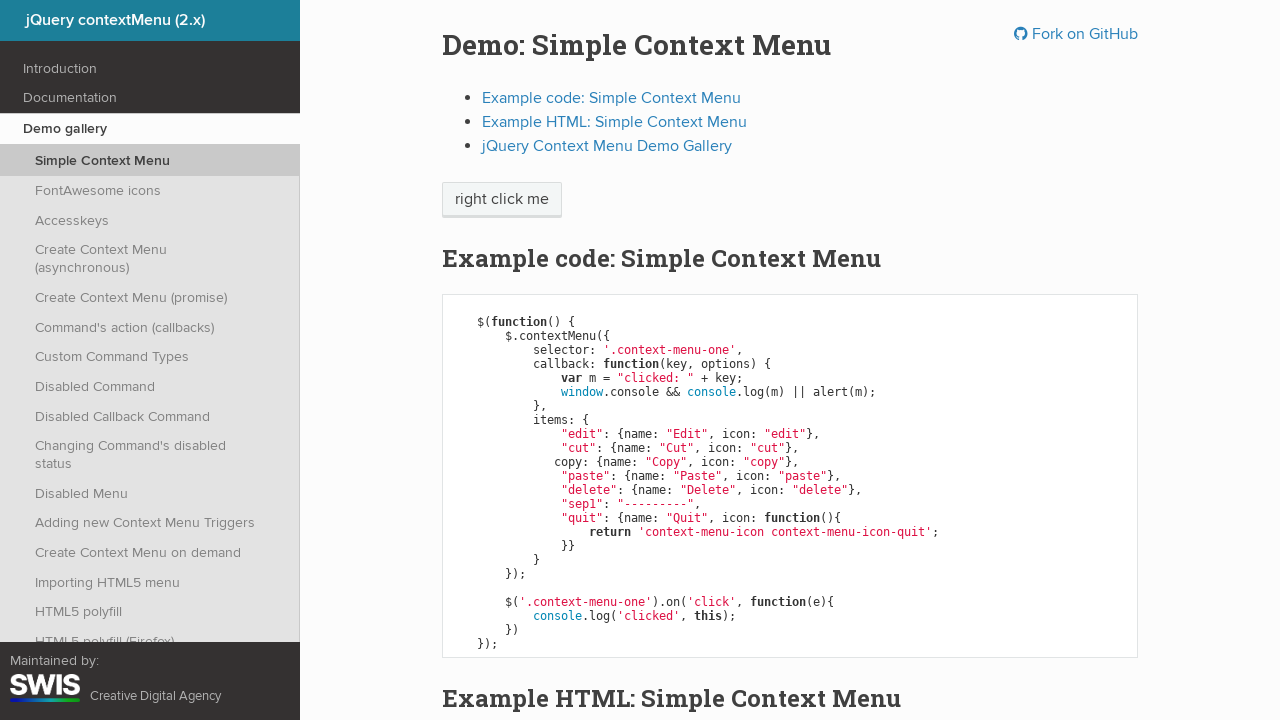

Performed right-click on the element to open context menu at (502, 200) on xpath=//span[text()='right click me']
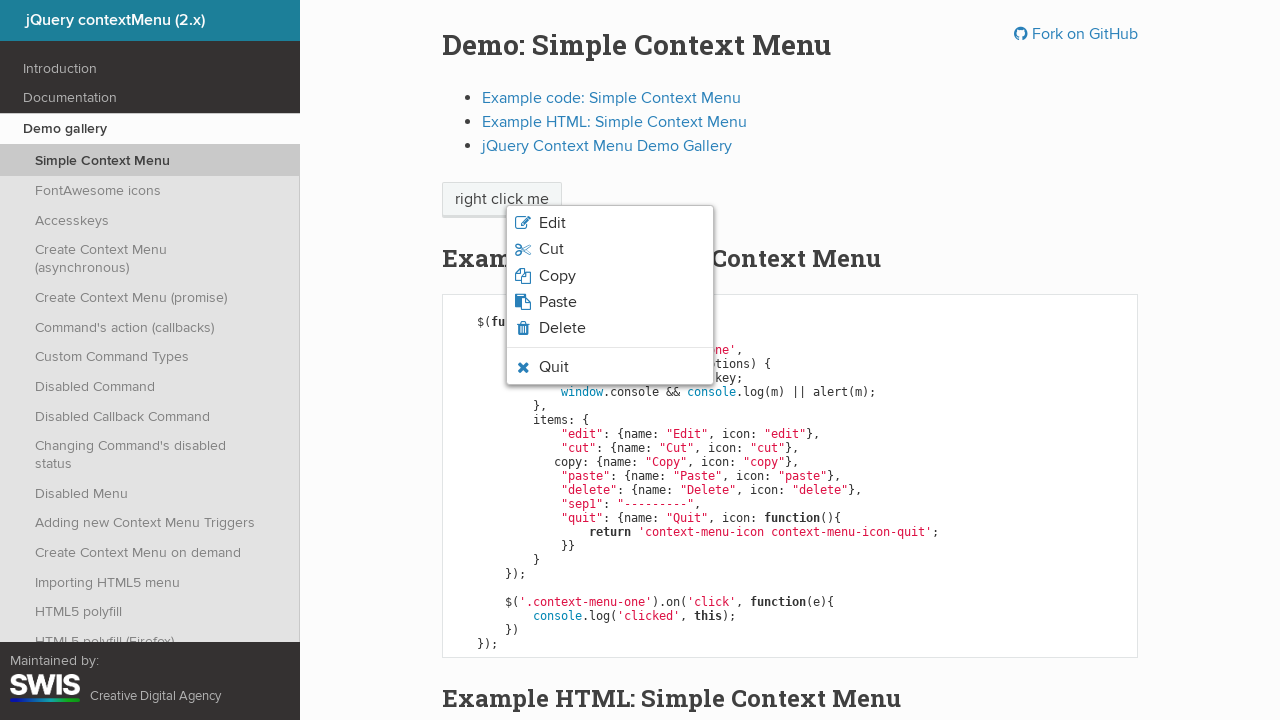

Clicked 'Copy' option from the context menu at (610, 276) on xpath=//li[@class='context-menu-item context-menu-icon context-menu-icon-copy']
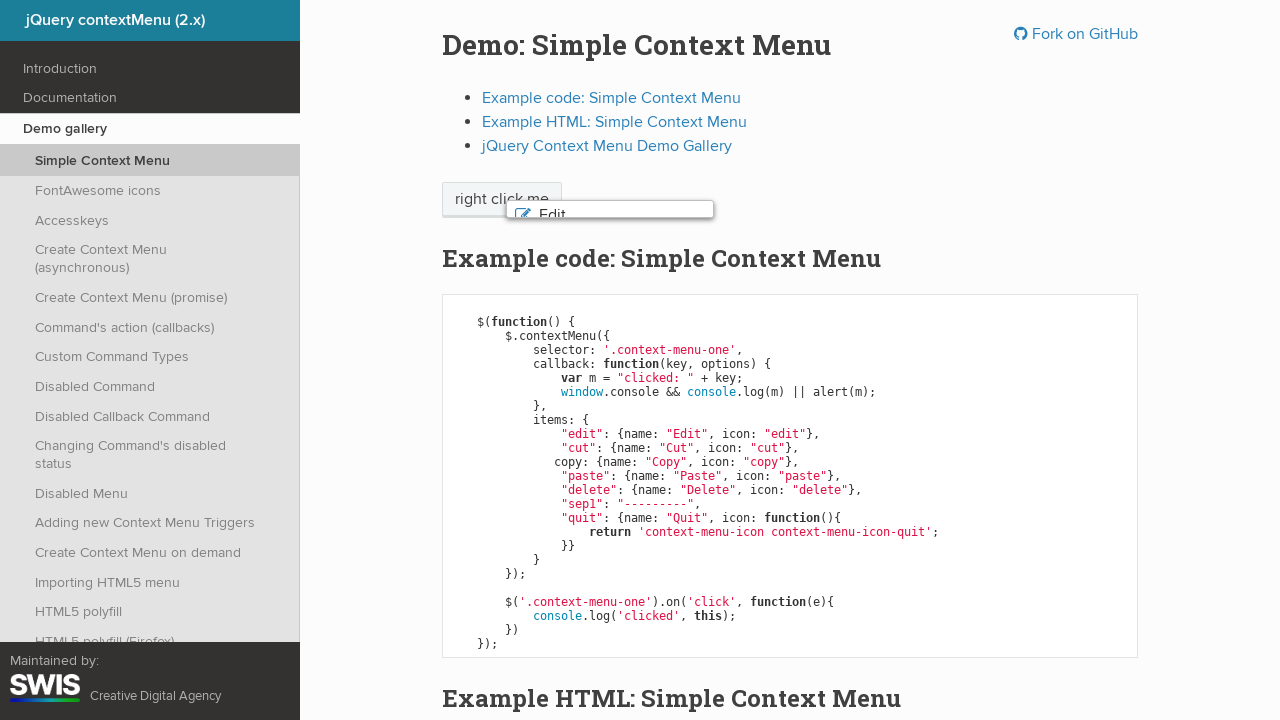

Set up dialog handler to accept alerts
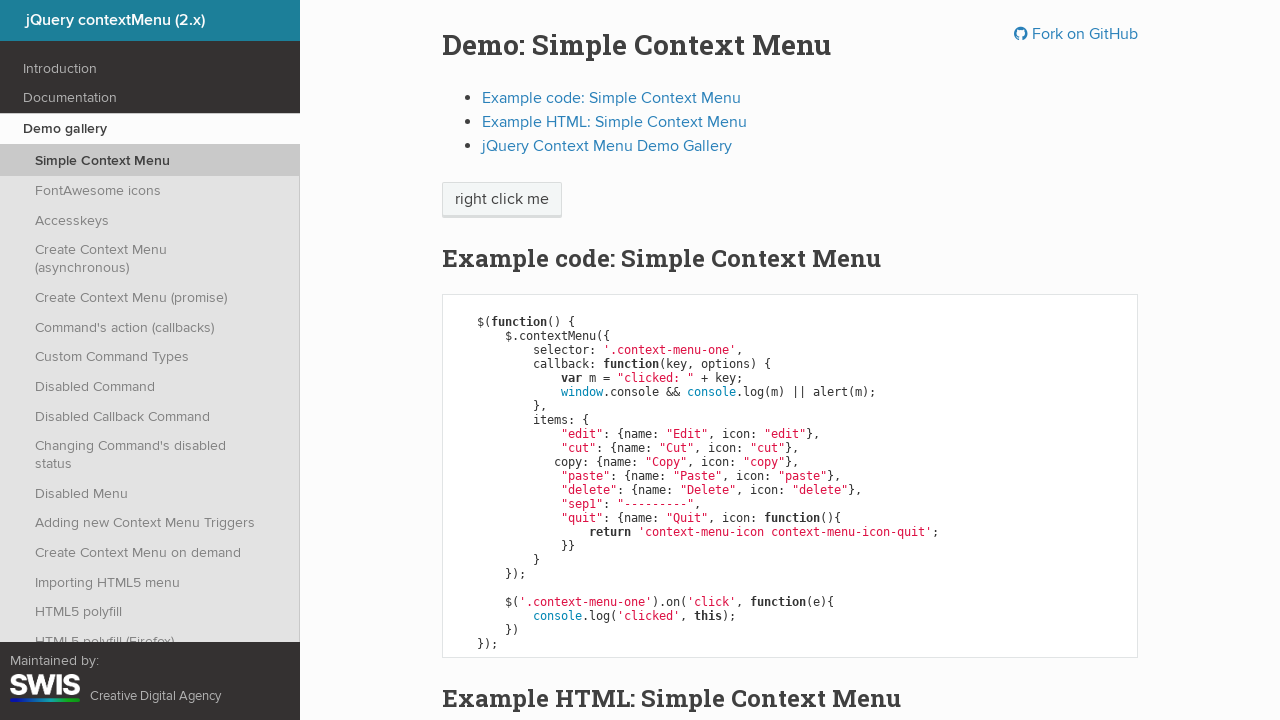

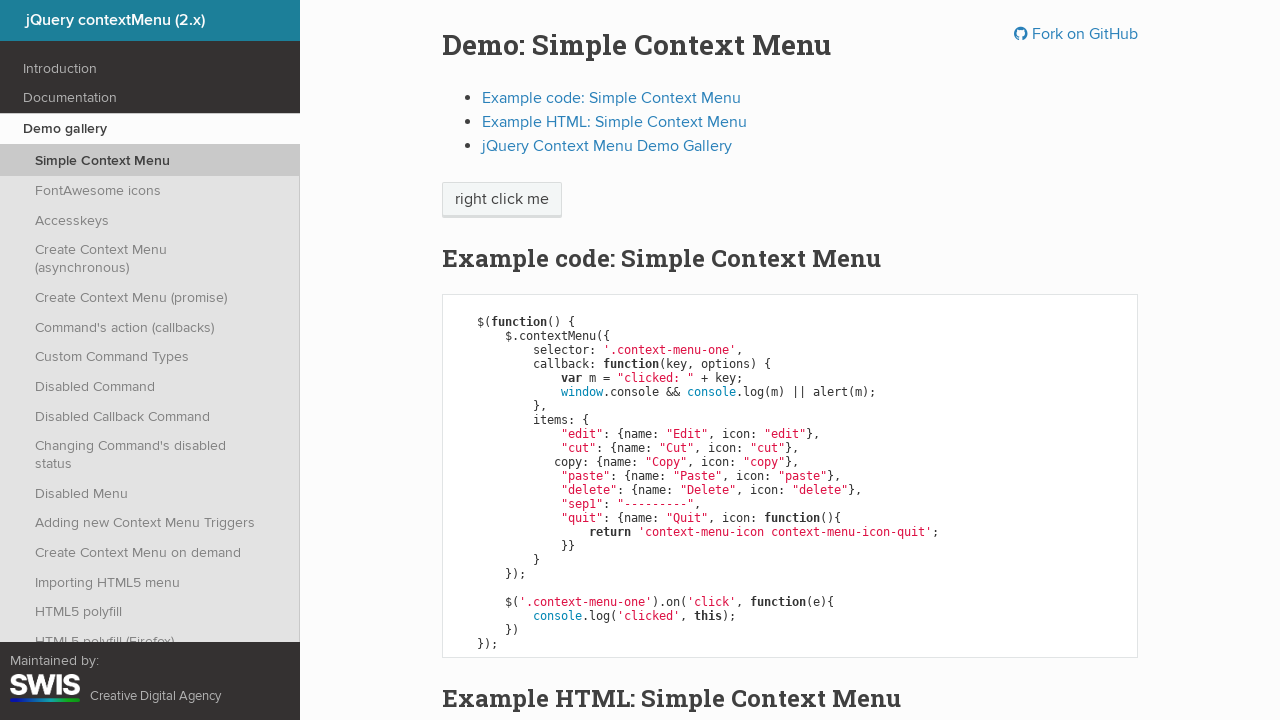